Tests the search functionality on Melorra jewelry website by entering a search term and verifying that search results are displayed with an item count.

Starting URL: https://www.melorra.com/

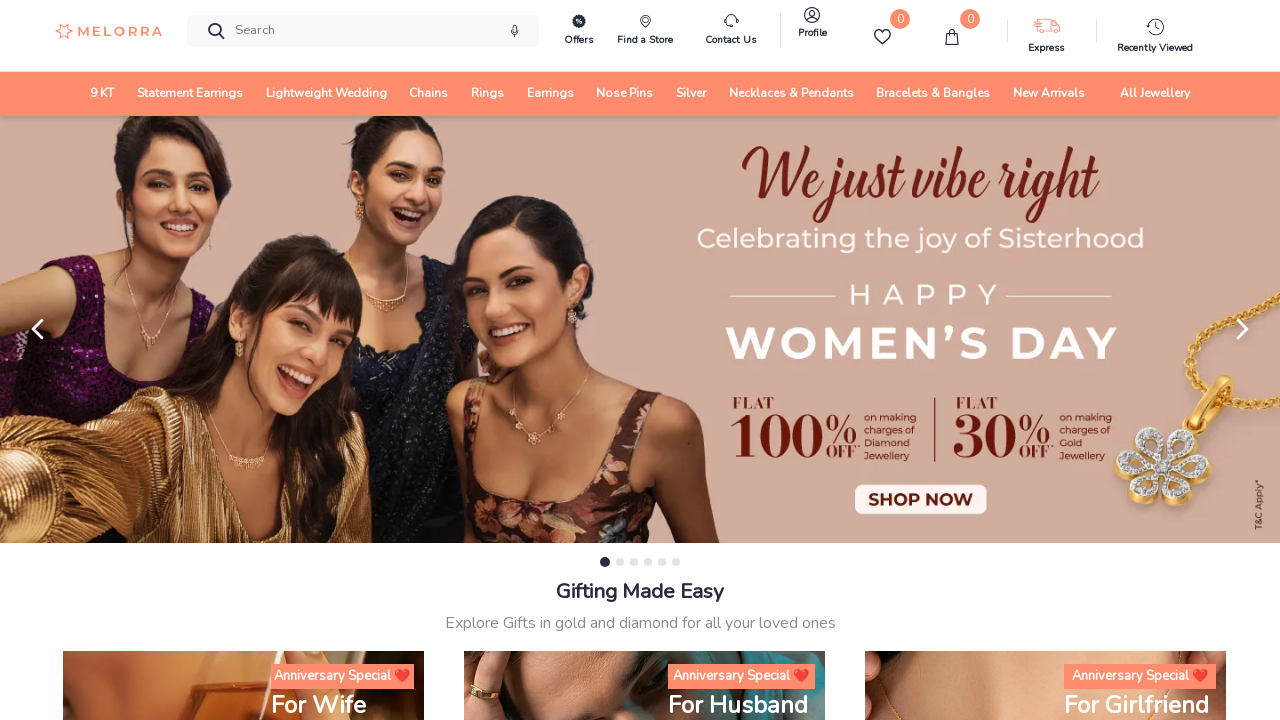

Filled search field with 'Rings' on form input[type='text'], form input[type='search'], input[placeholder*='Search']
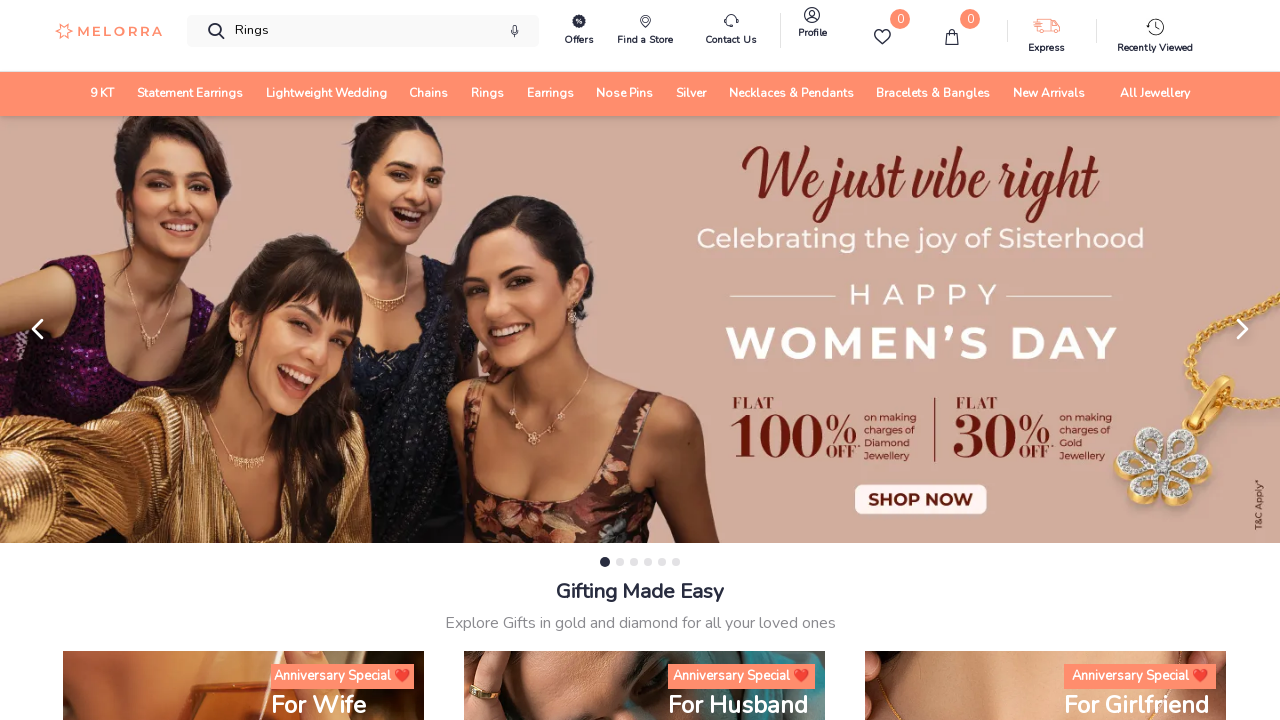

Pressed Enter to submit search
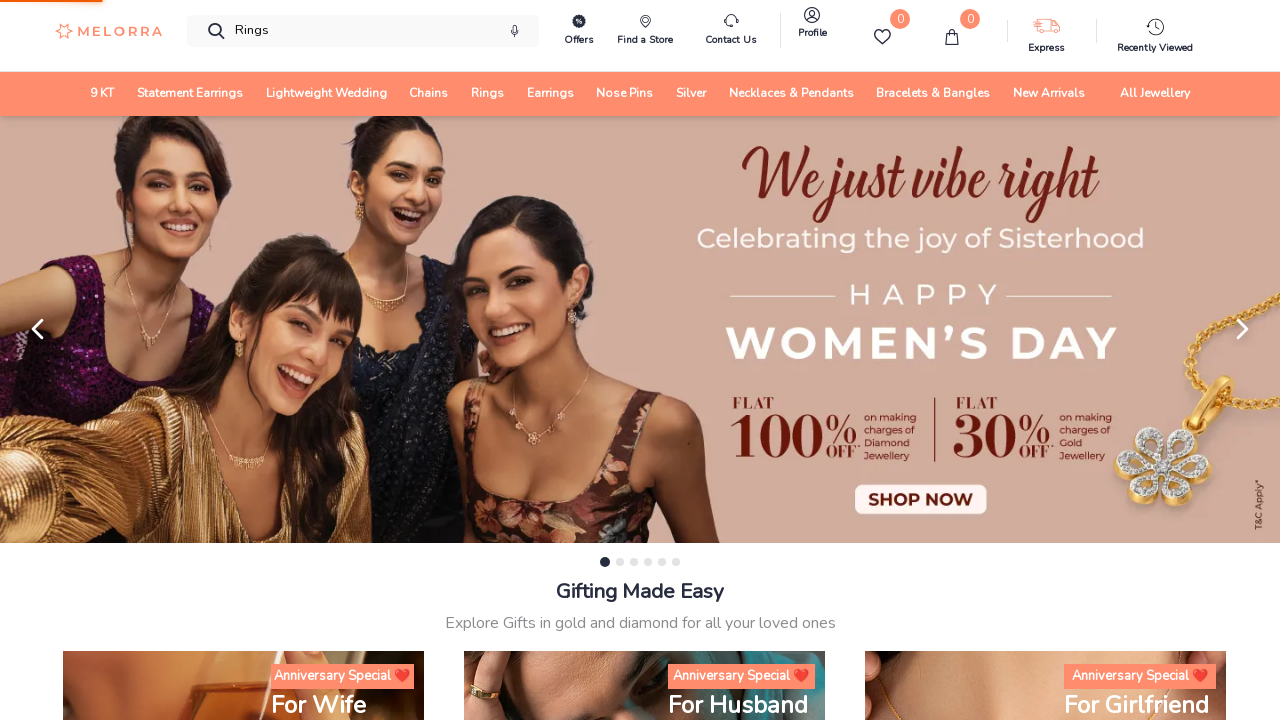

Search results item count element loaded
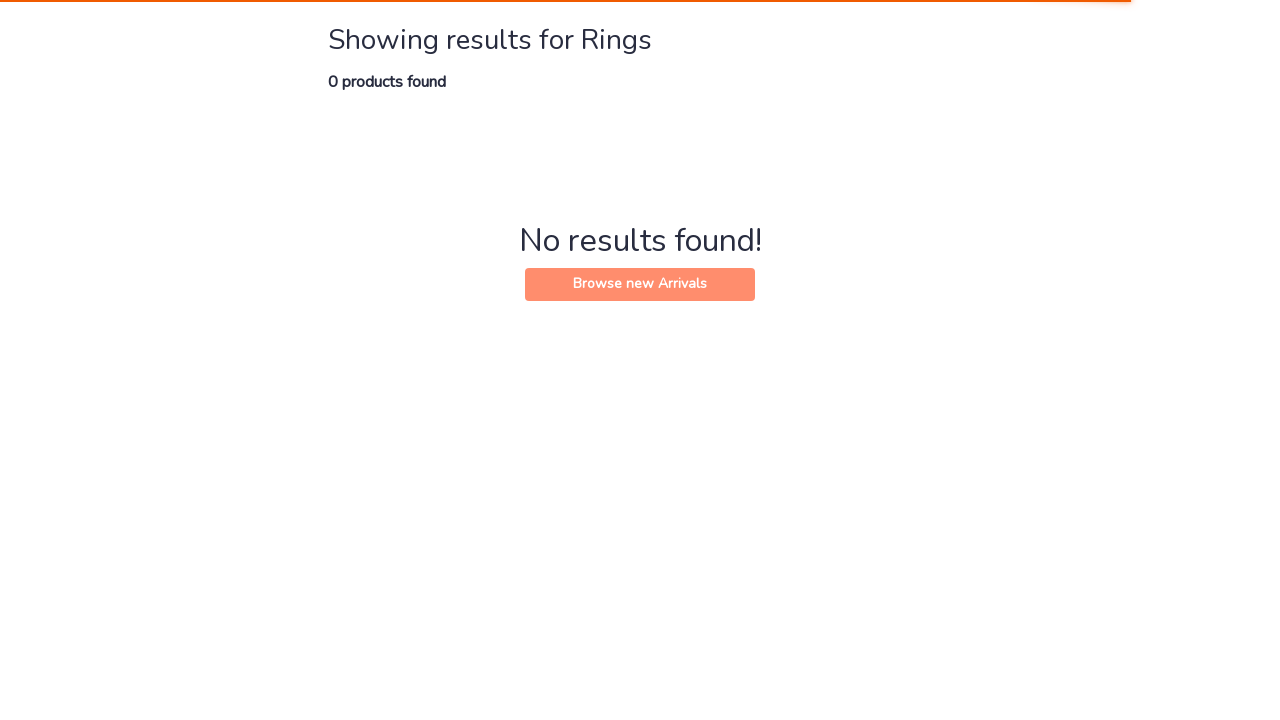

Page network activity idle - search results page fully loaded
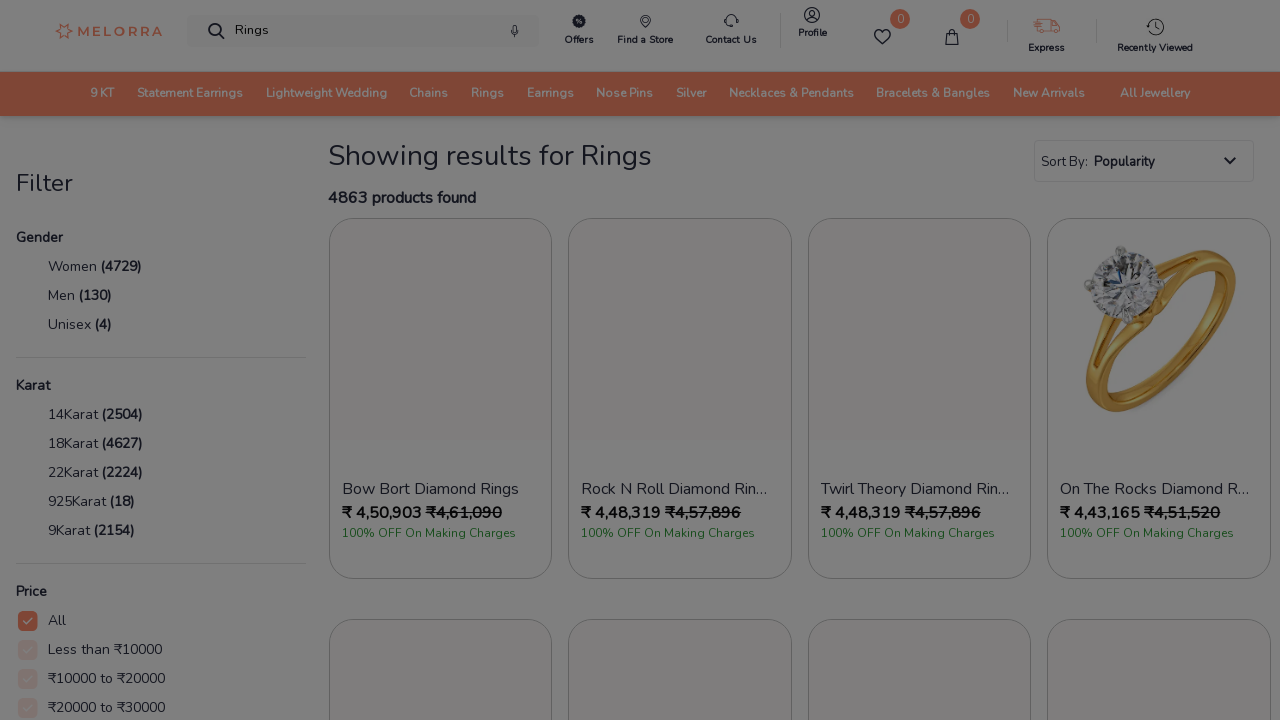

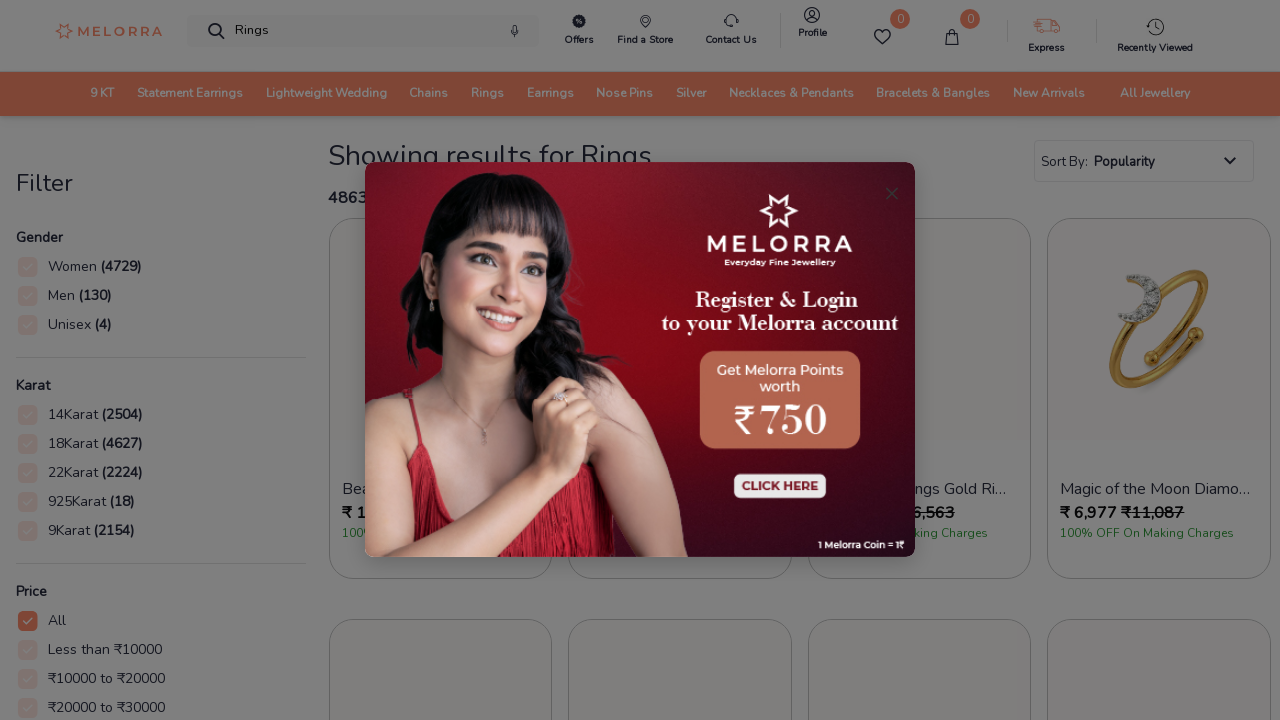